Tests a math exercise form by reading two numbers from the page, calculating their sum, selecting the result from a dropdown menu, and submitting the form.

Starting URL: http://suninjuly.github.io/selects1.html

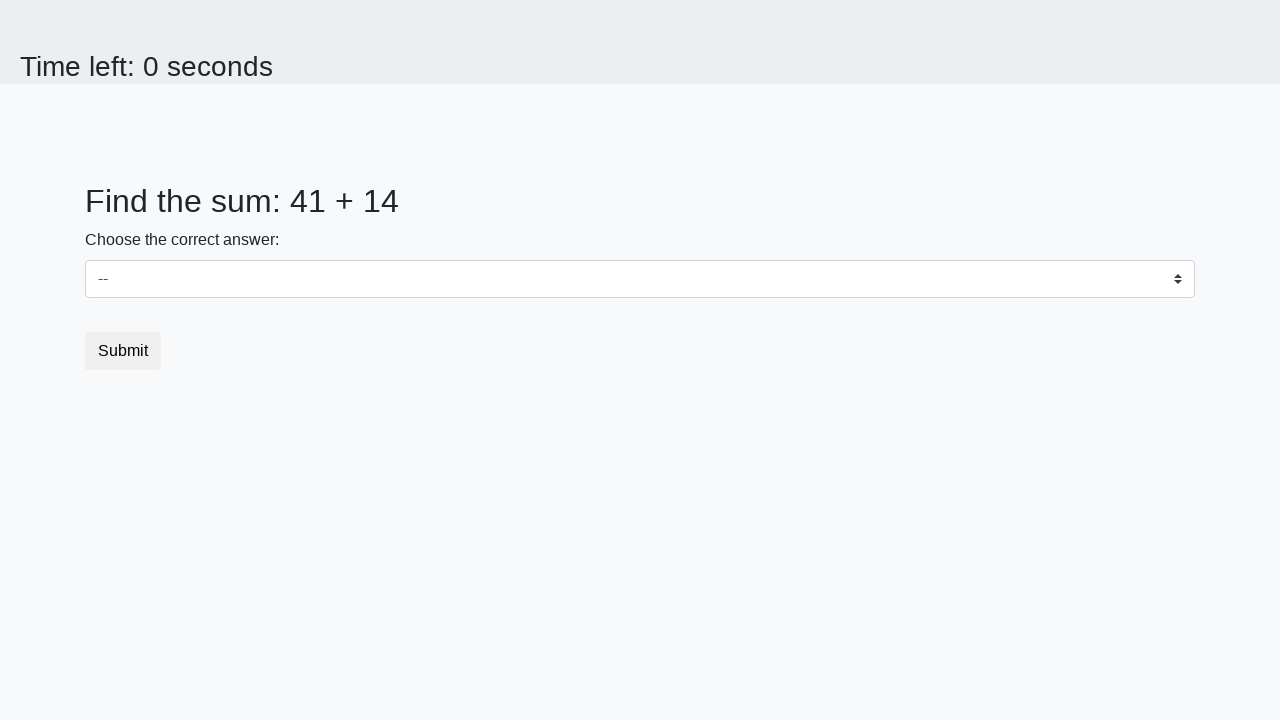

Retrieved first number (x) from #num1 element
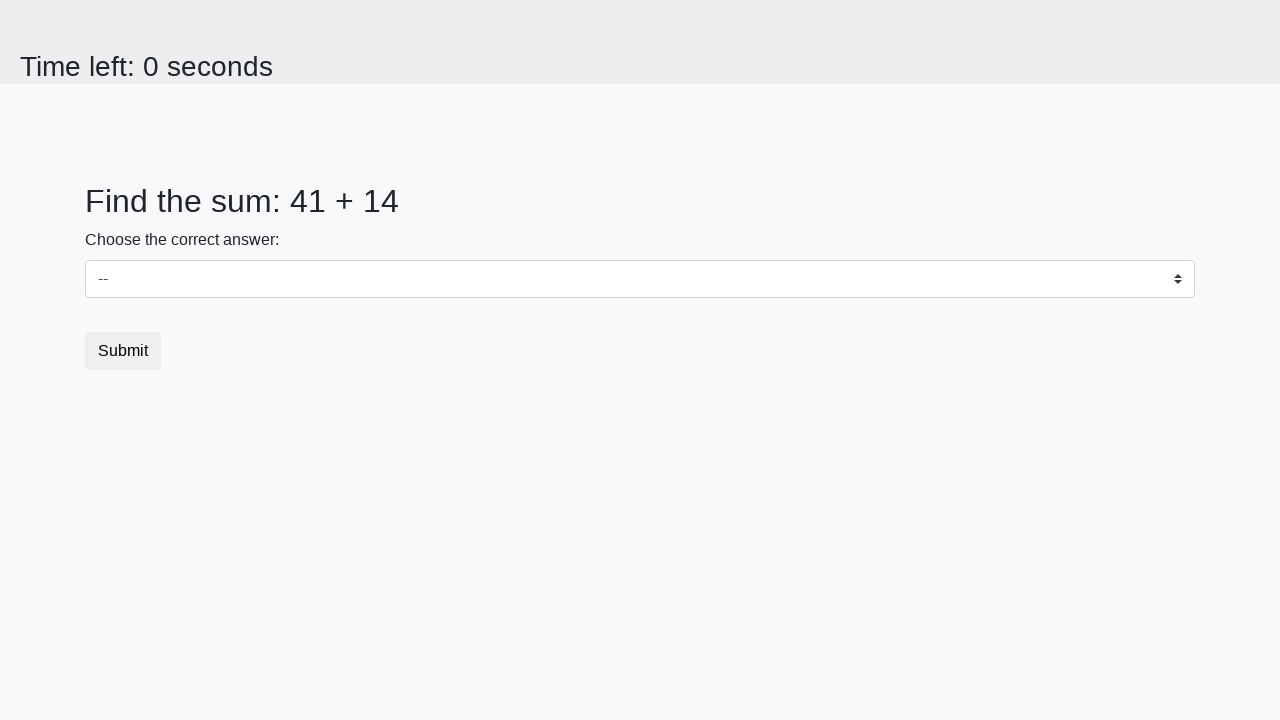

Retrieved second number (y) from #num2 element
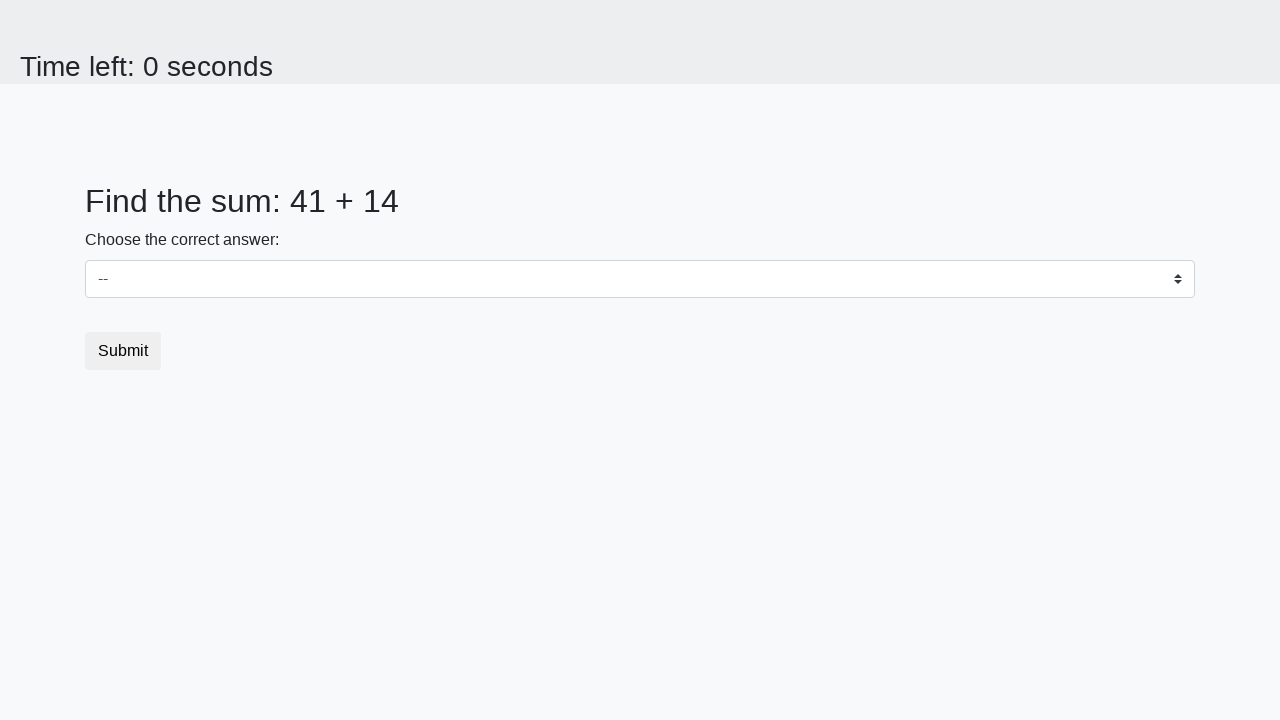

Calculated sum: 41 + 14 = 55
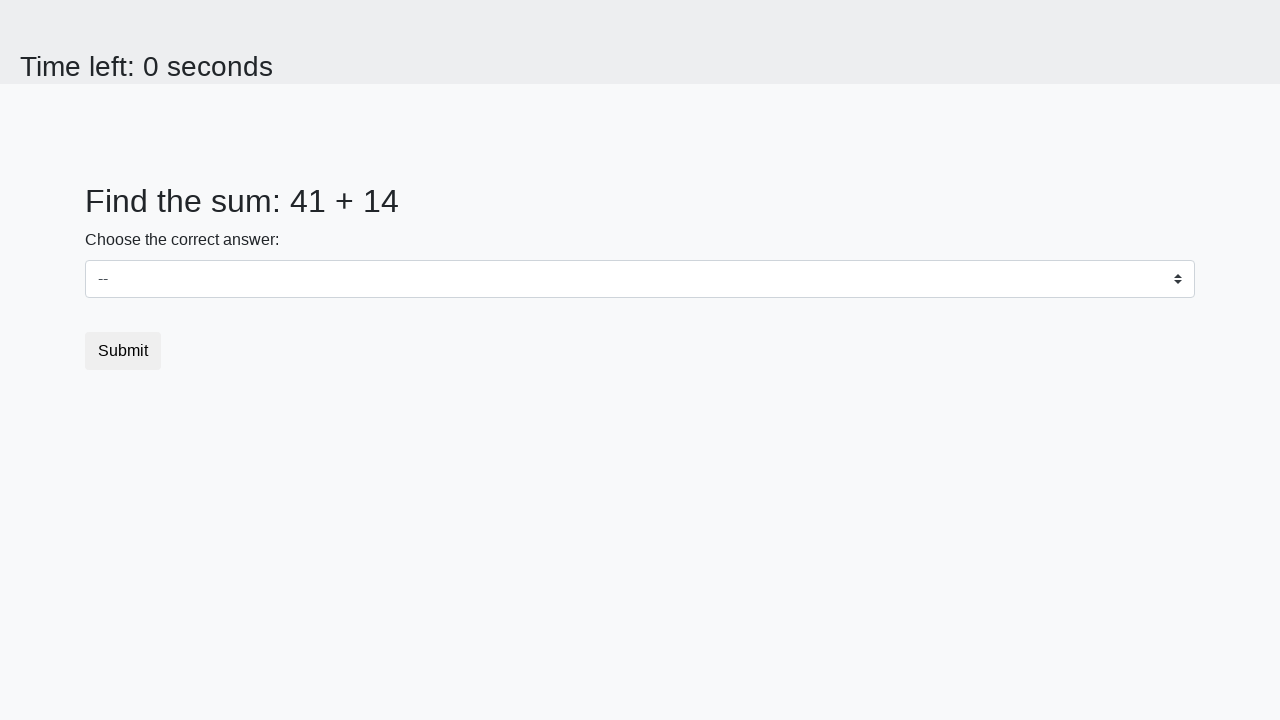

Selected calculated value '55' from dropdown menu on select
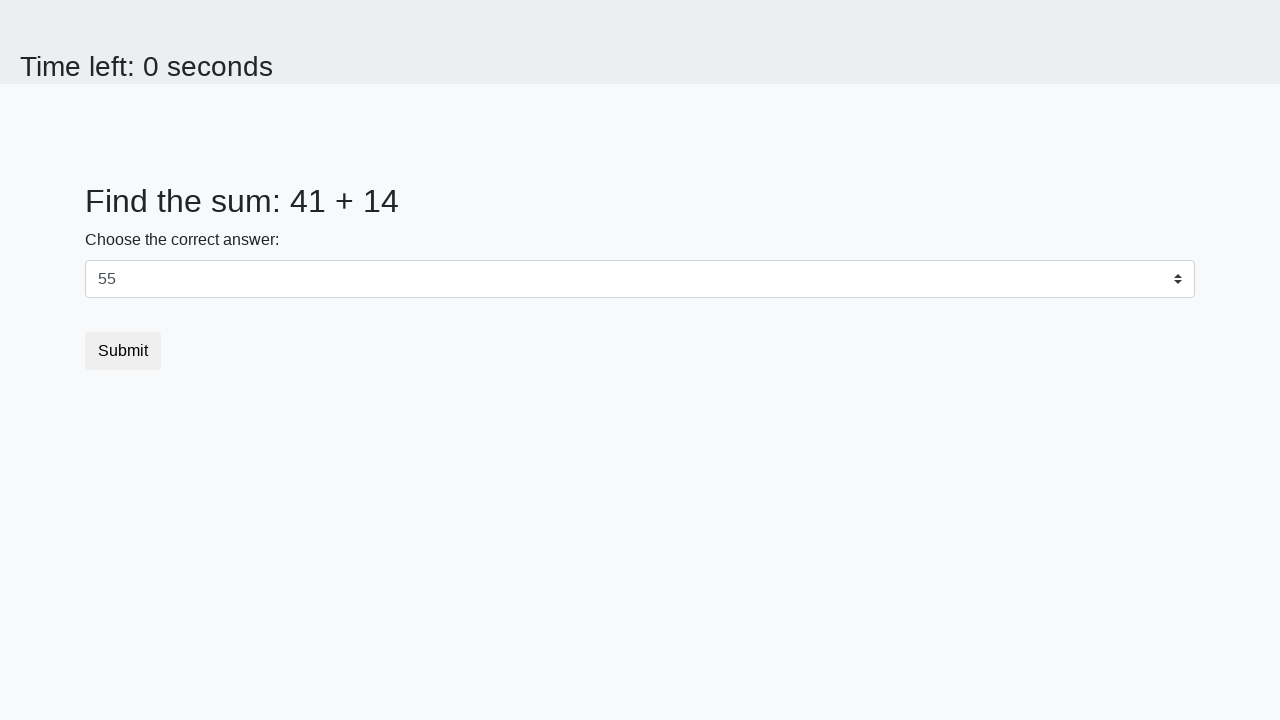

Clicked submit button at (123, 351) on .btn
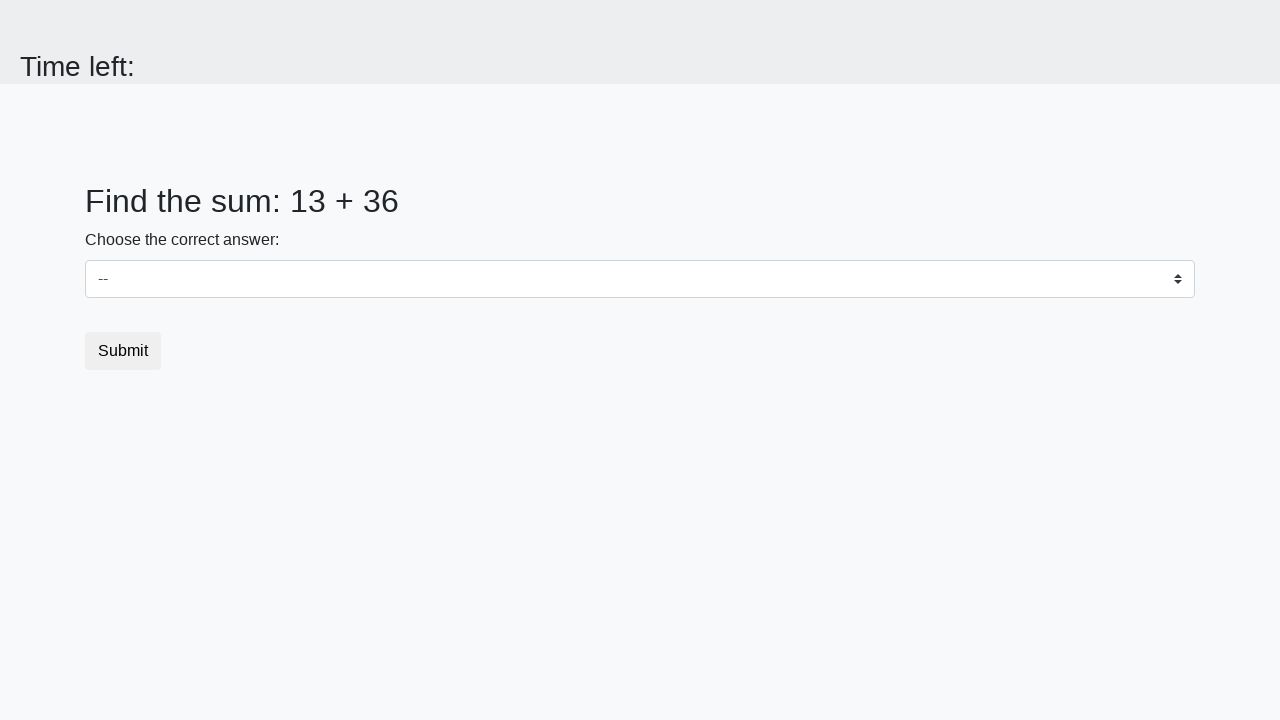

Set up alert handler to accept dialogs
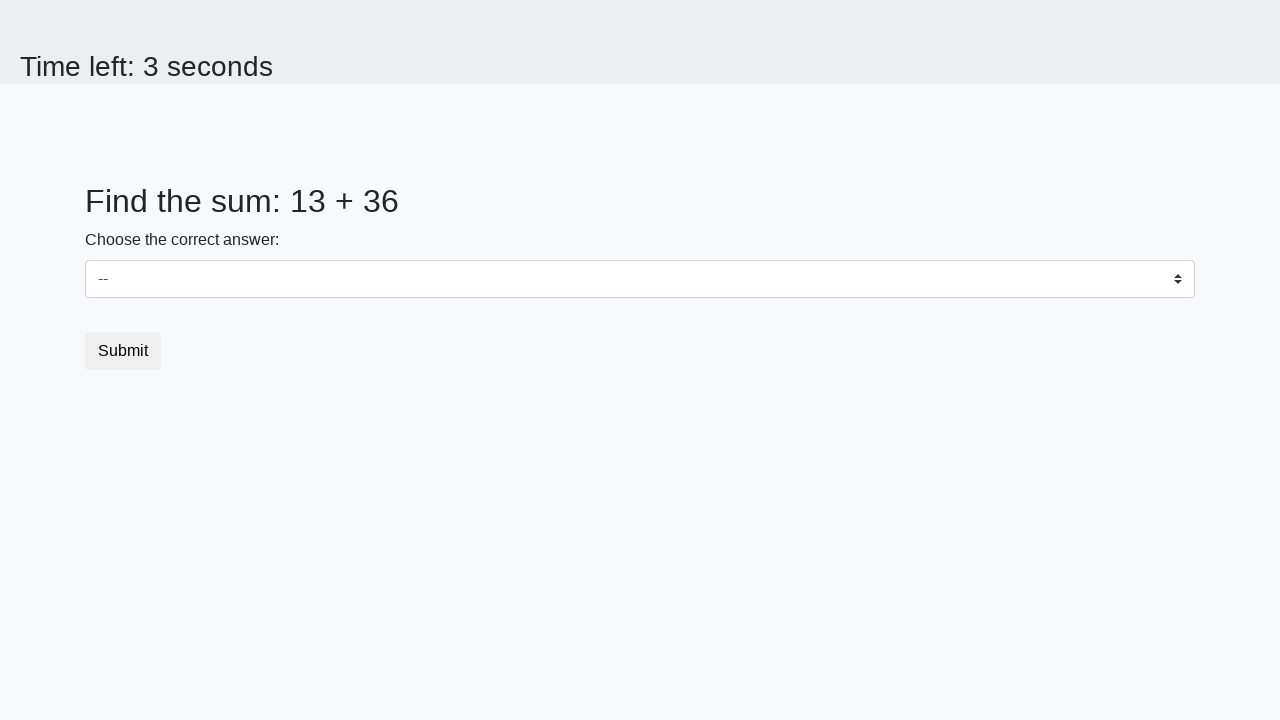

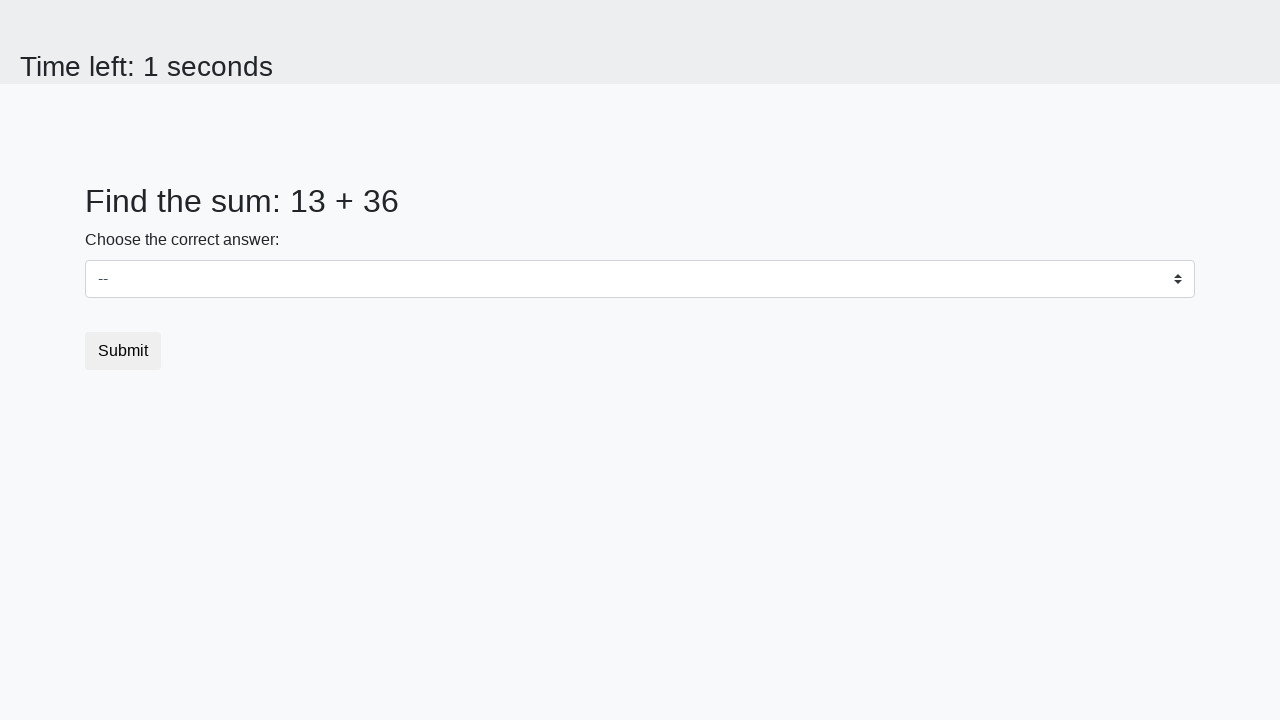